Navigates to the Automation Bookstore demo site and verifies the page loads by checking the title is present

Starting URL: https://automationbookstore.dev/

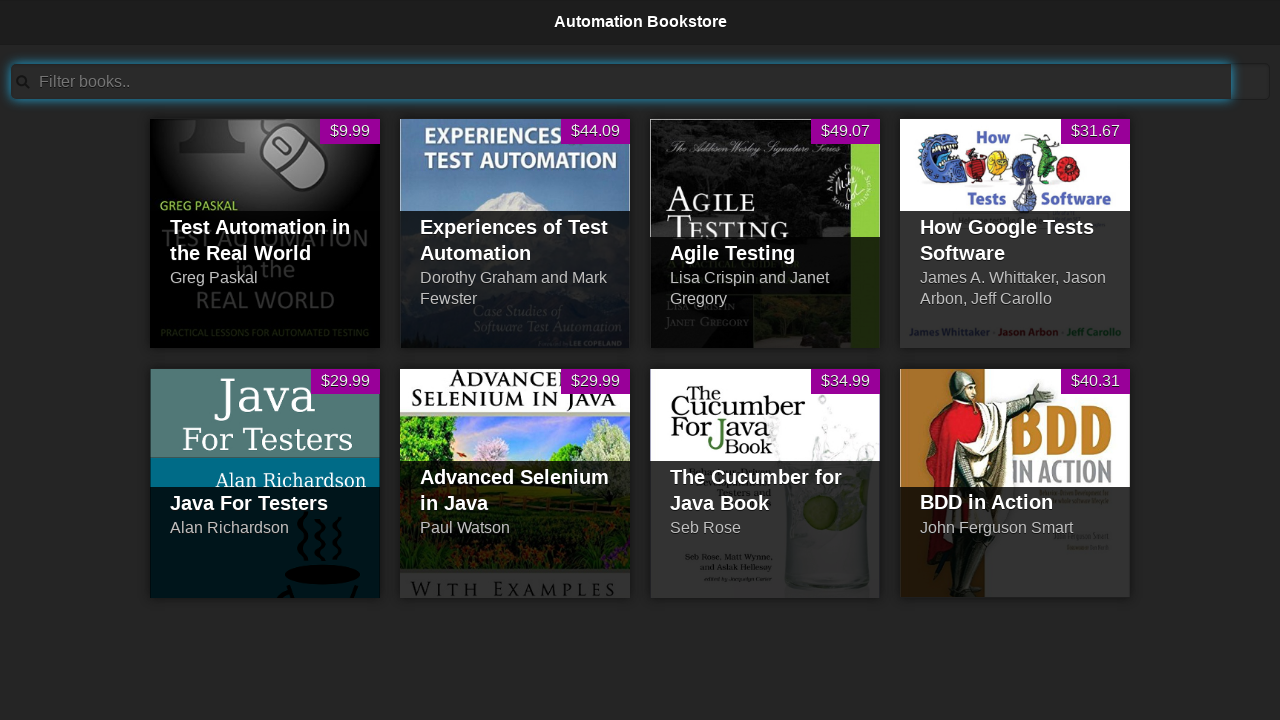

Navigated to Automation Bookstore demo site
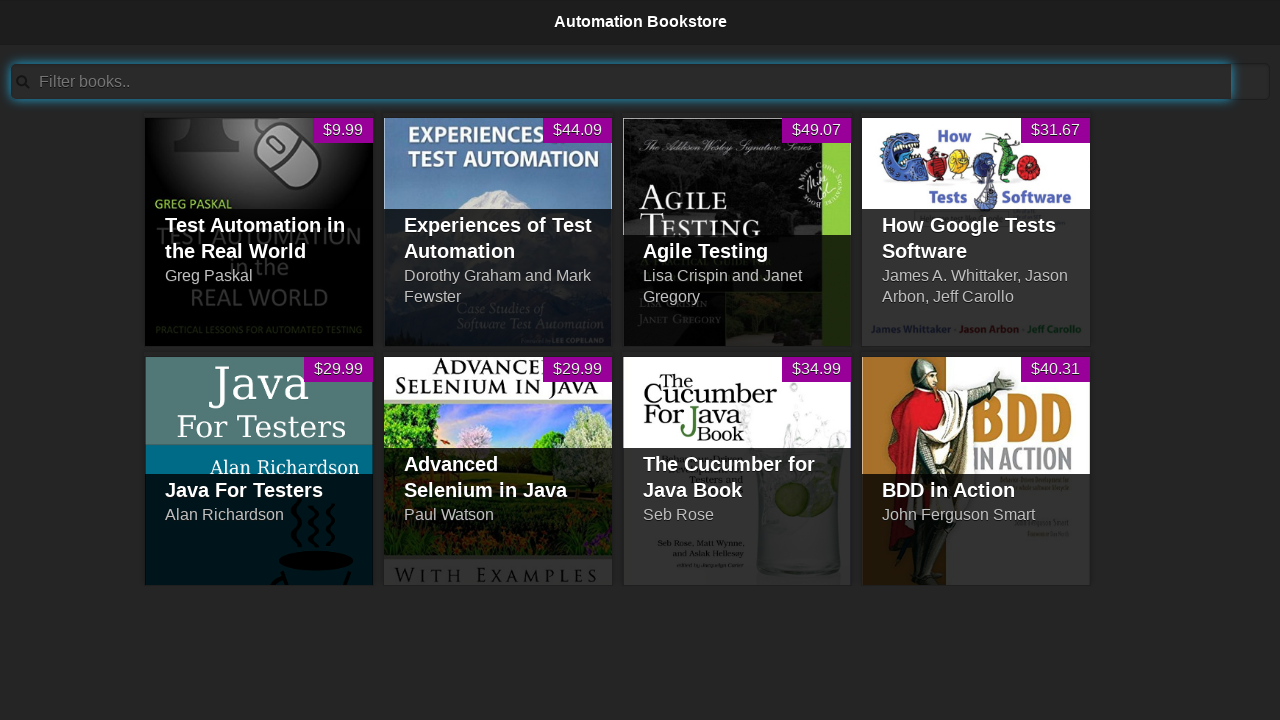

Page fully loaded (DOM content loaded)
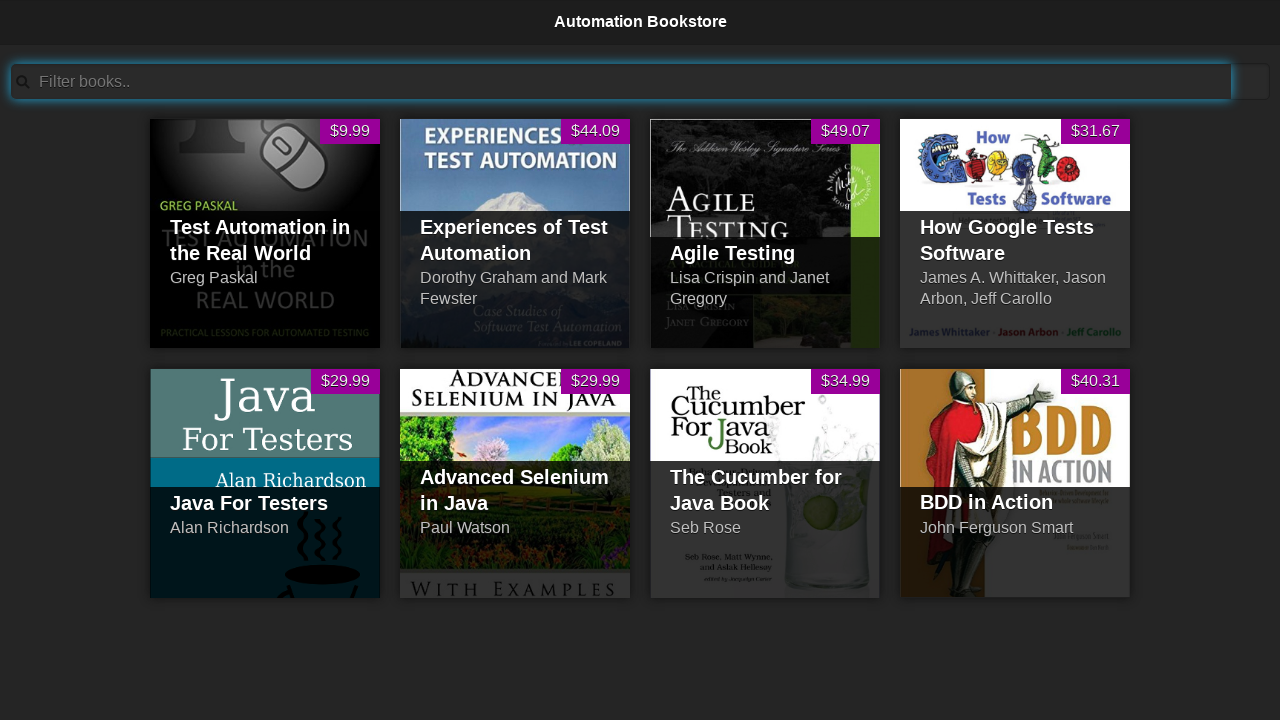

Search bar element is present on the page
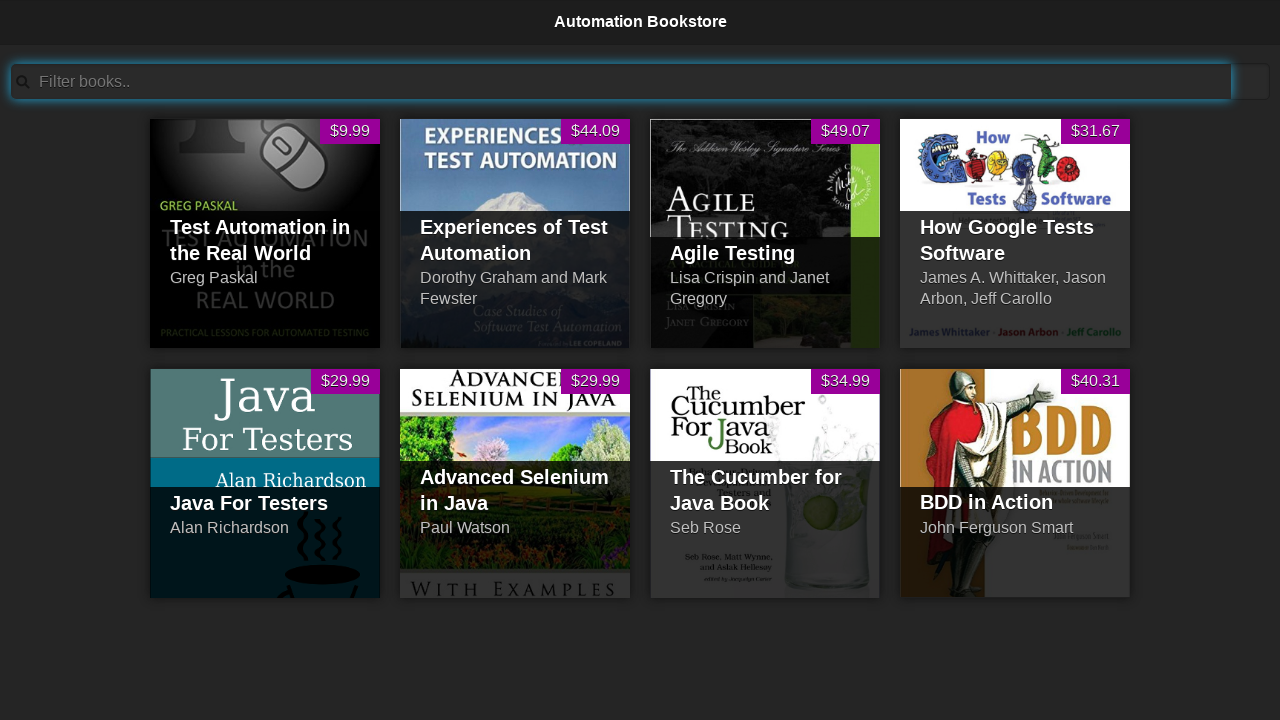

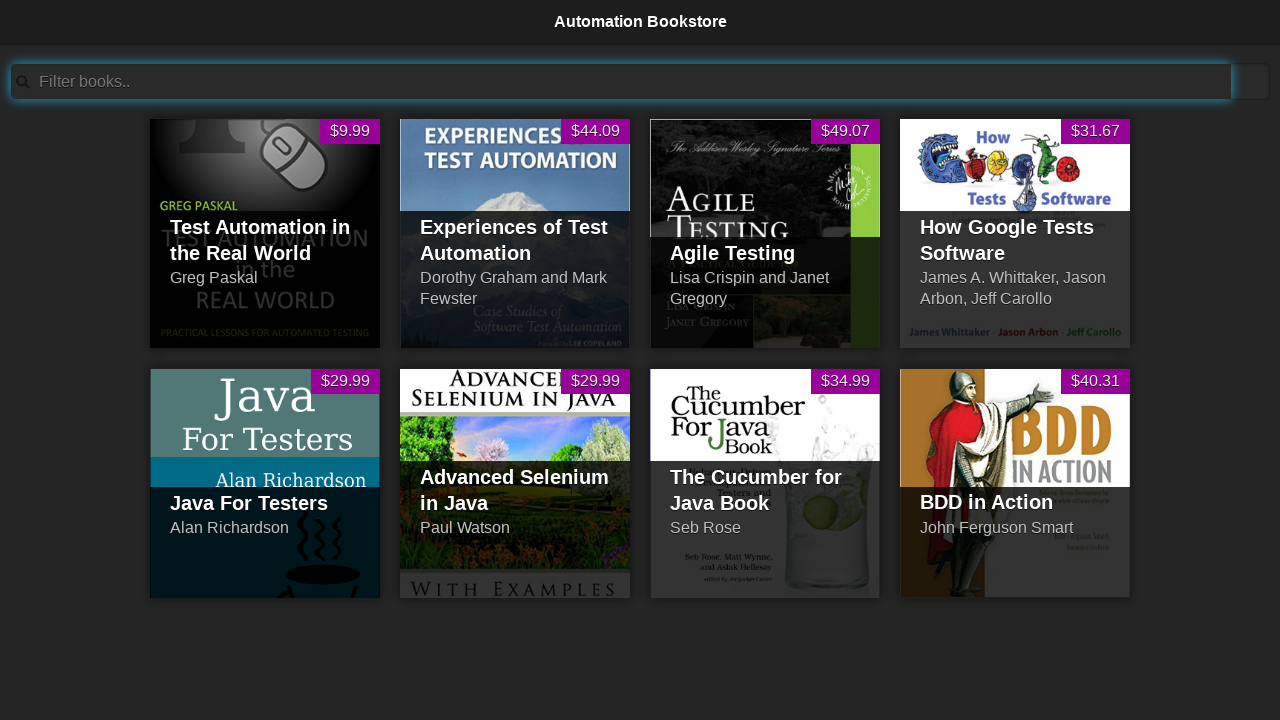